Tests JavaScript alert box handling by clicking an alert trigger button, waiting for the alert to appear, reading its text, and accepting it.

Starting URL: https://demoqa.com/alerts

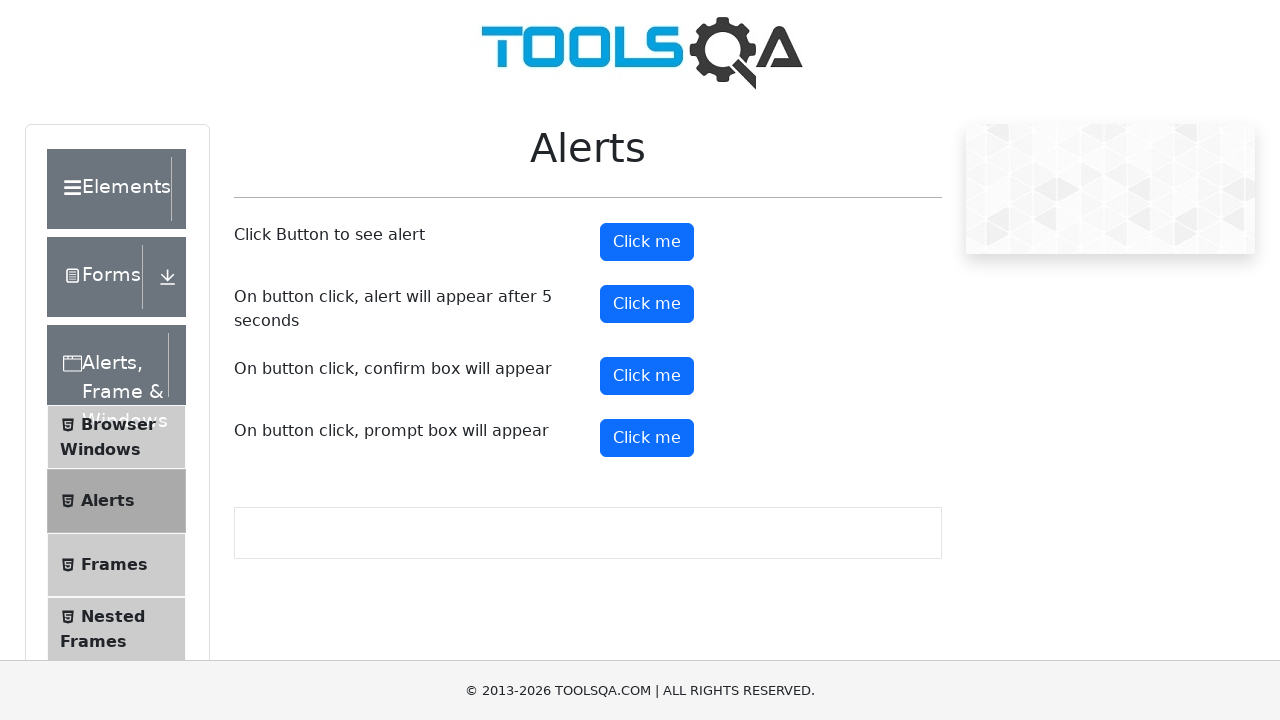

Clicked alert trigger button at (647, 242) on #alertButton
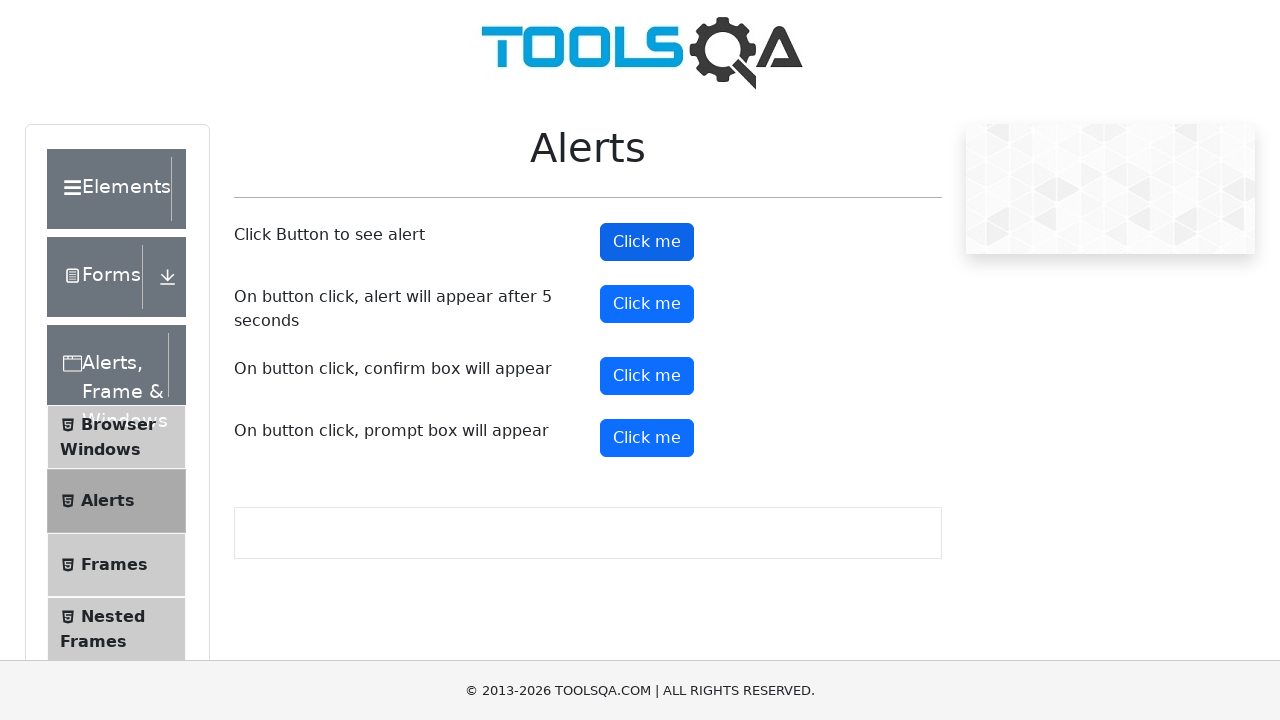

Set up dialog handler to capture alert text and accept it
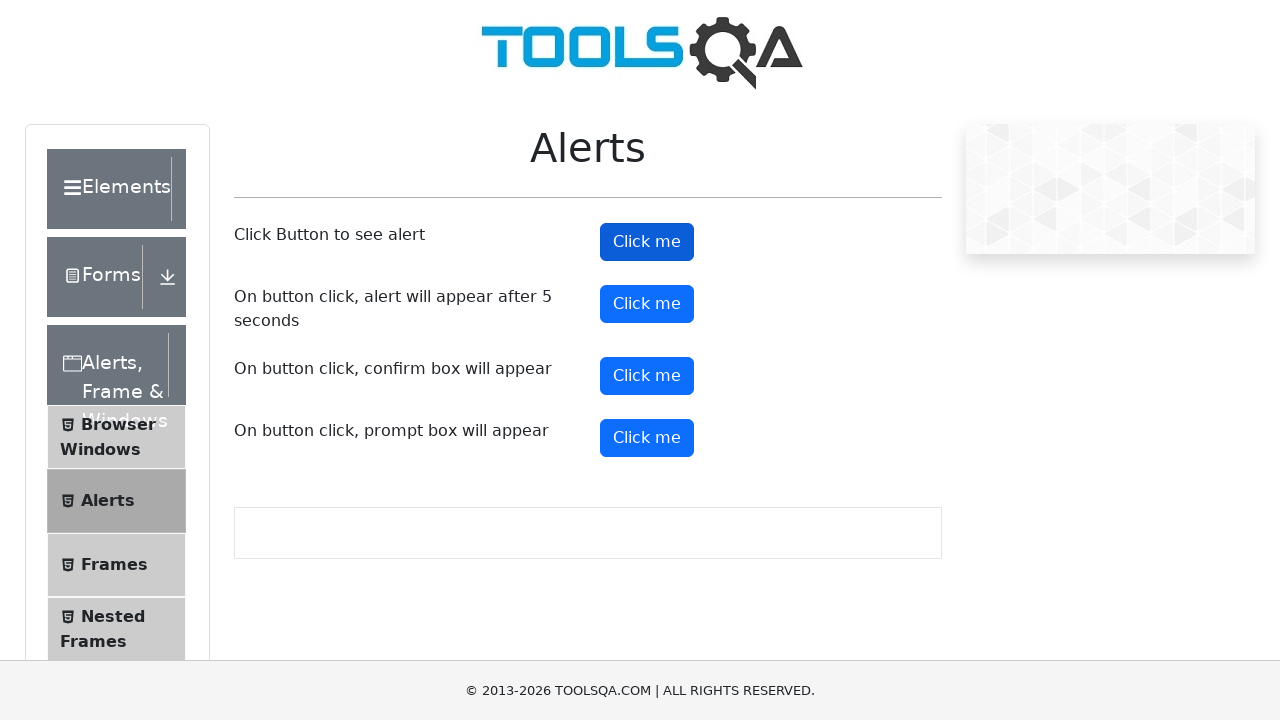

Clicked alert trigger button again to activate alert with handler ready at (647, 242) on #alertButton
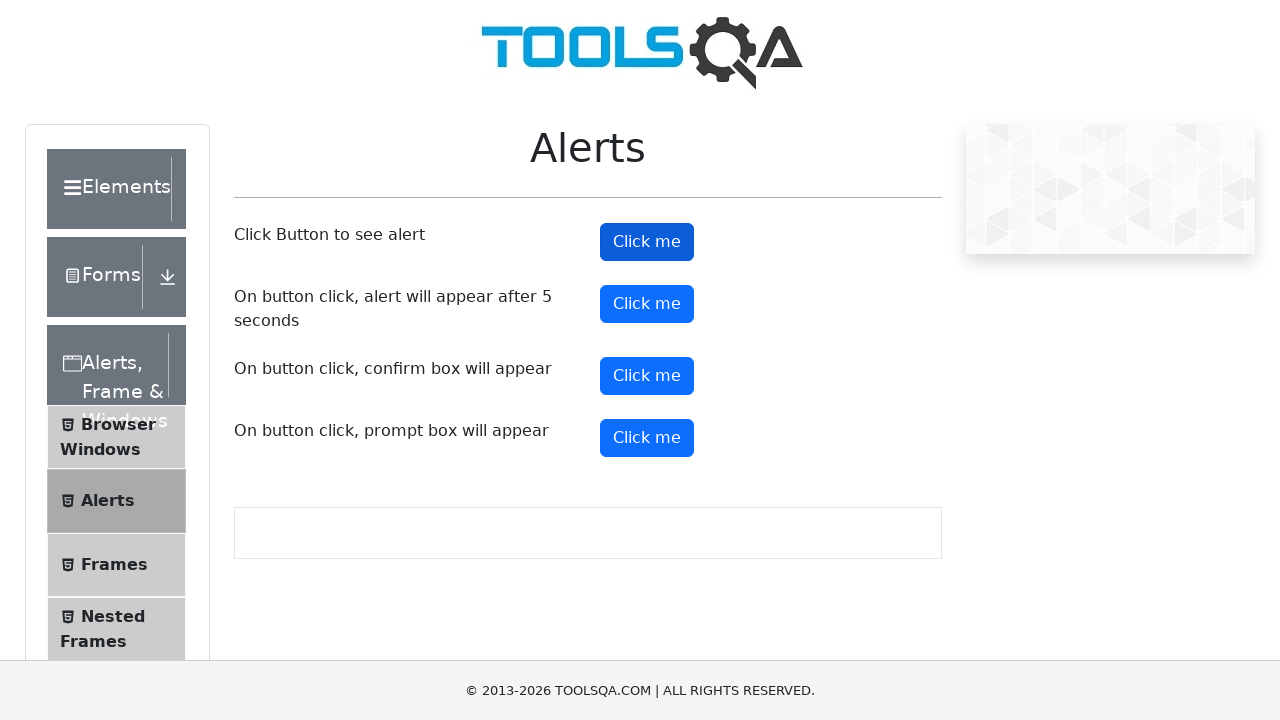

Waited for alert dialog to be processed and accepted
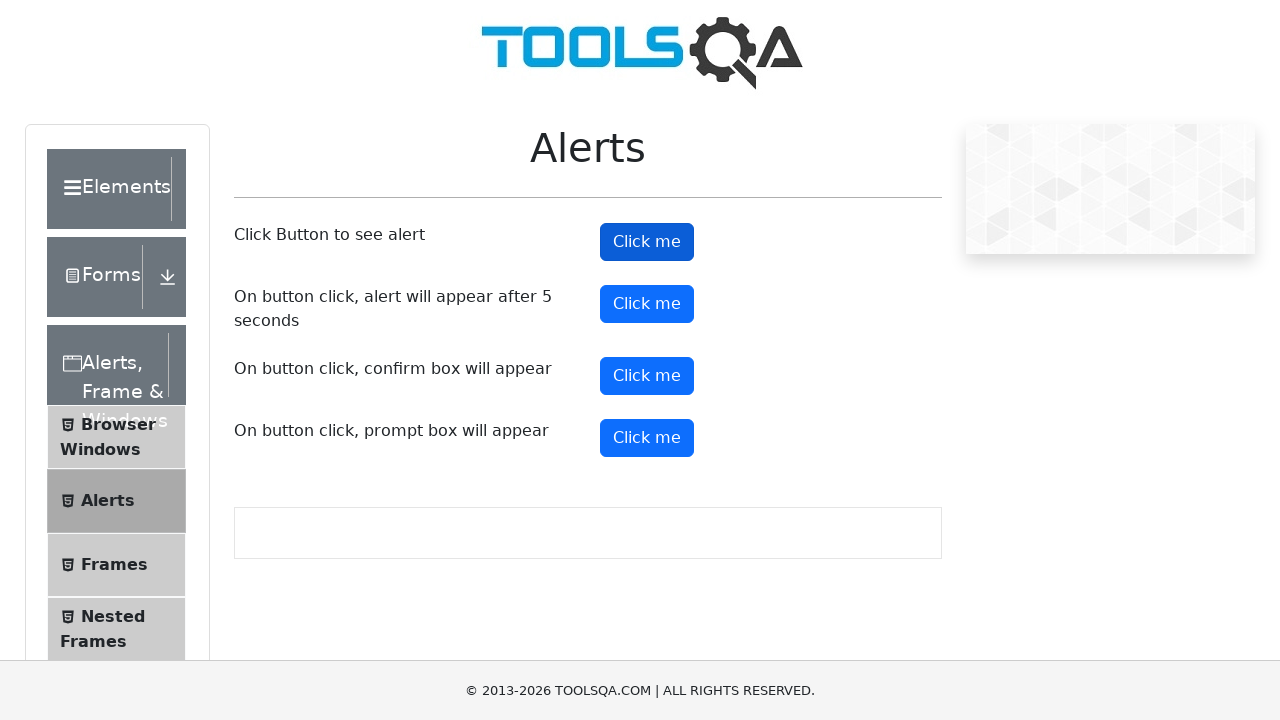

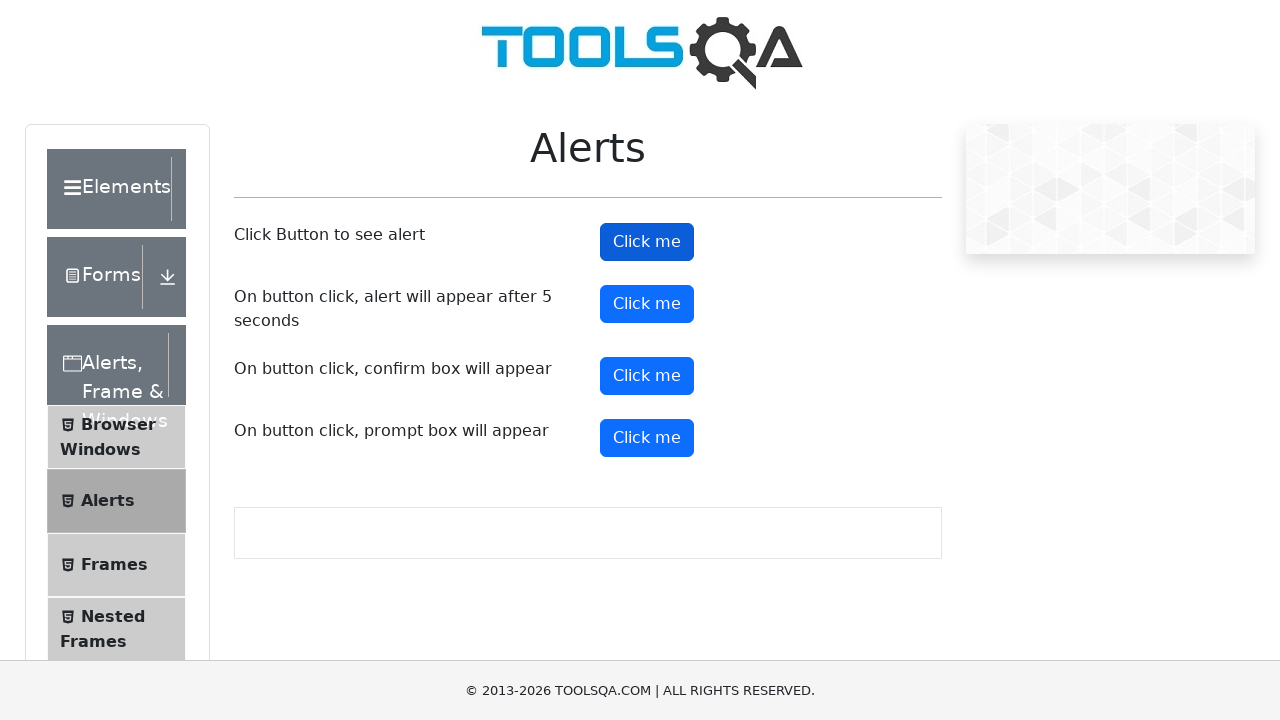